Tests the text box form on DemoQA by navigating to the Elements section, filling out name, email, and address fields, then verifying the output displays correctly.

Starting URL: https://demoqa.com

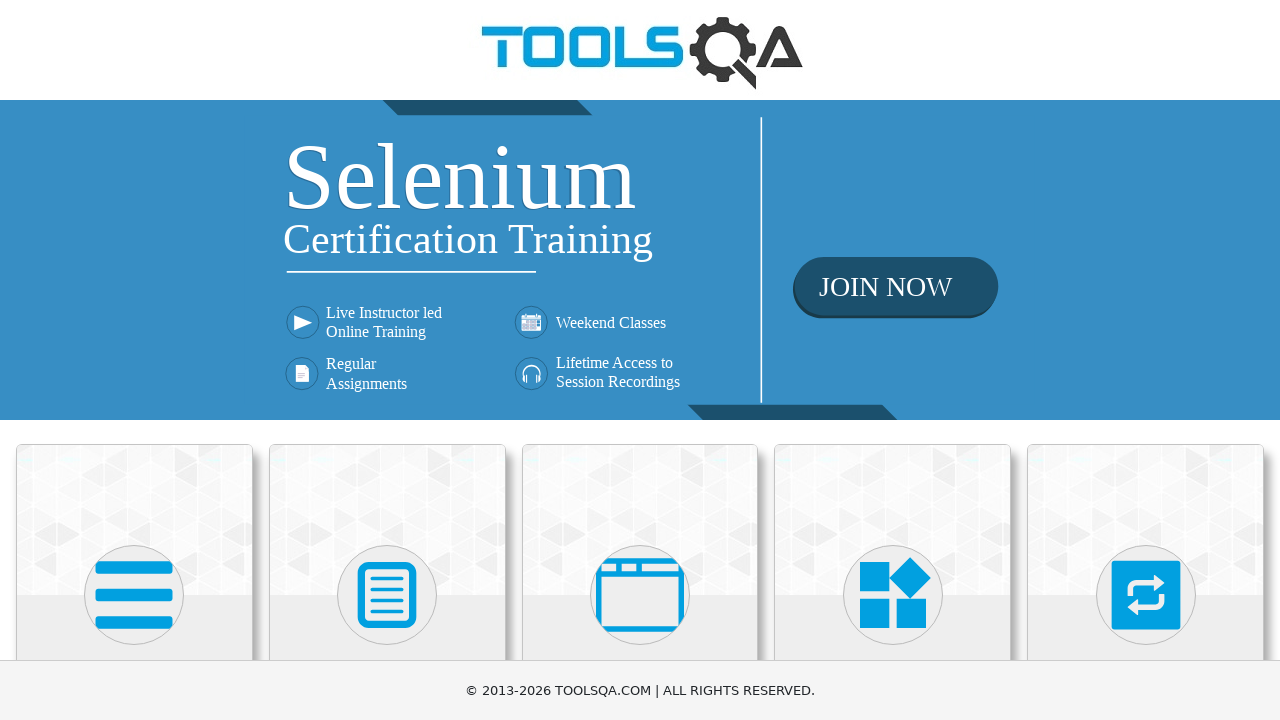

Clicked on Elements section at (134, 360) on xpath=//h5[text()='Elements']
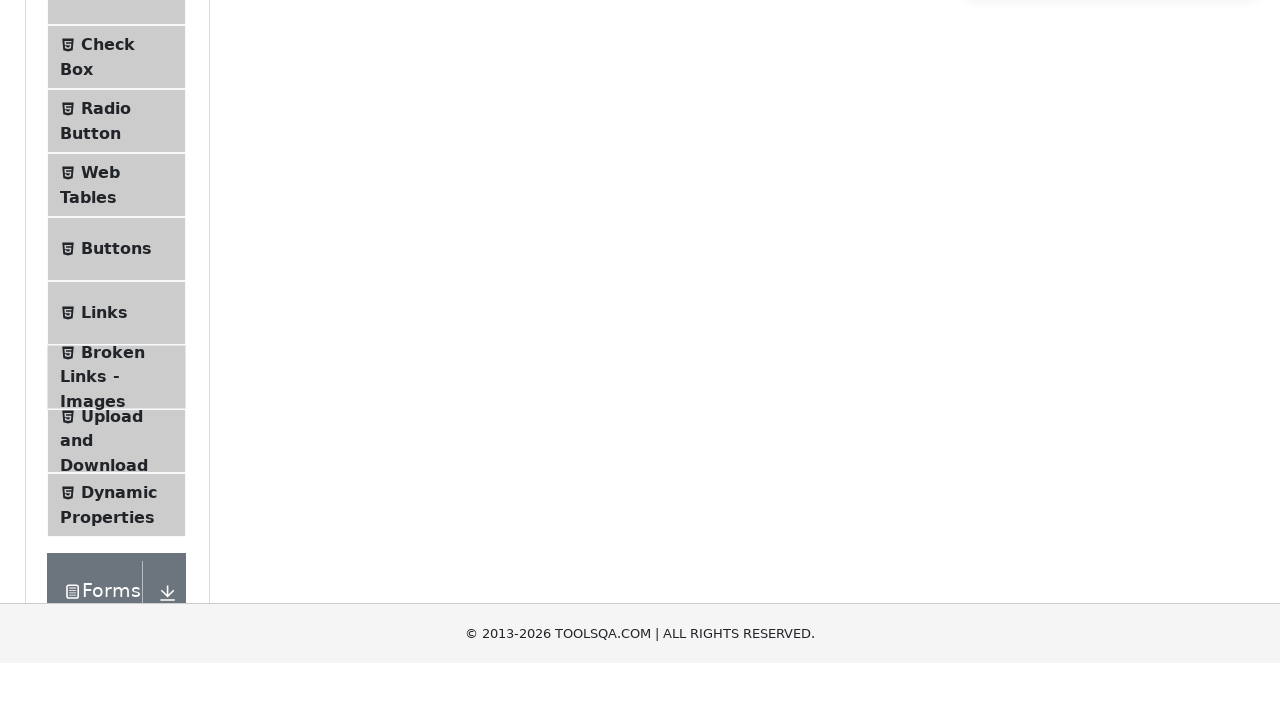

Clicked on Text Box section at (119, 261) on xpath=//span[text()='Text Box']
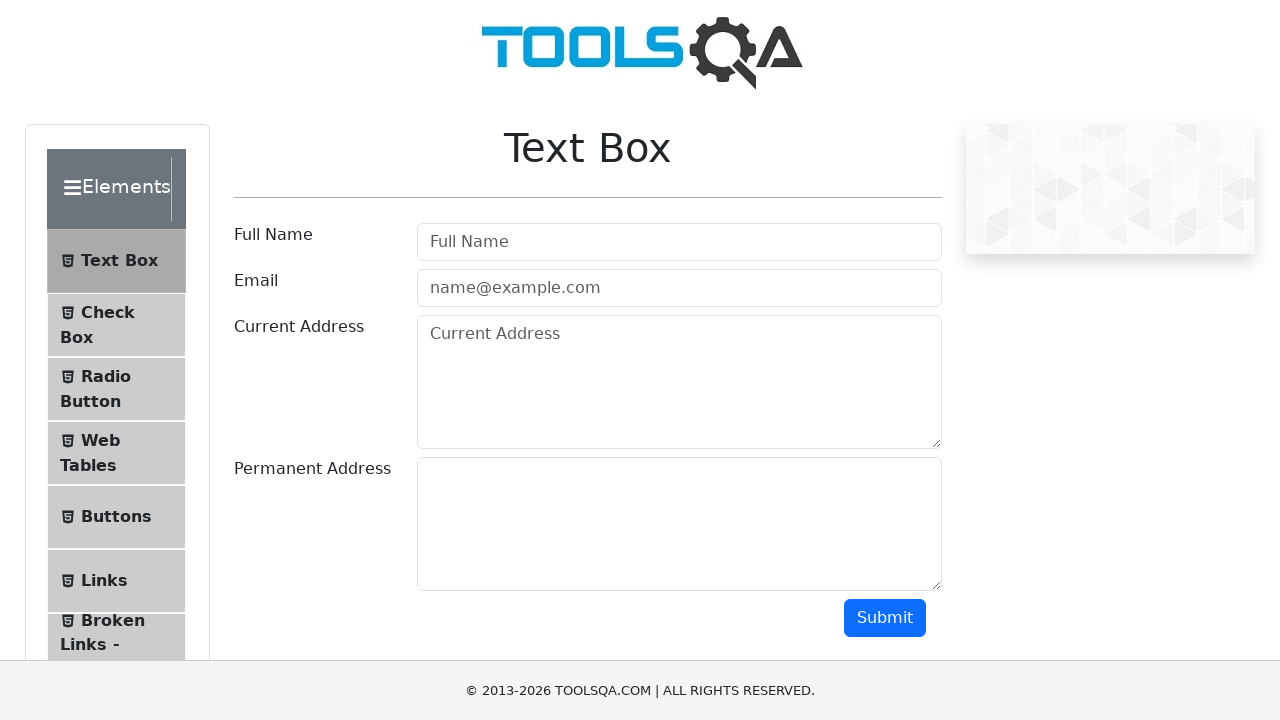

Filled in name field with 'Nick' on #userName
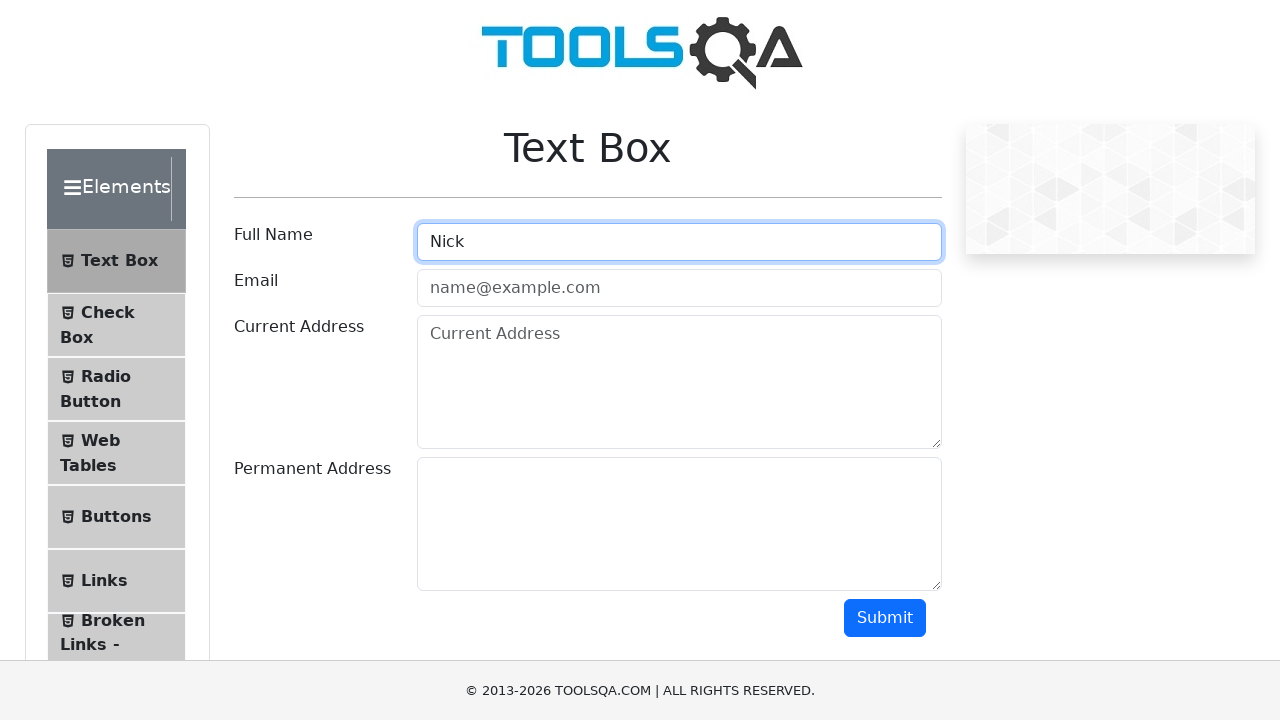

Filled in email field with 'nick@gmail.com' on #userEmail
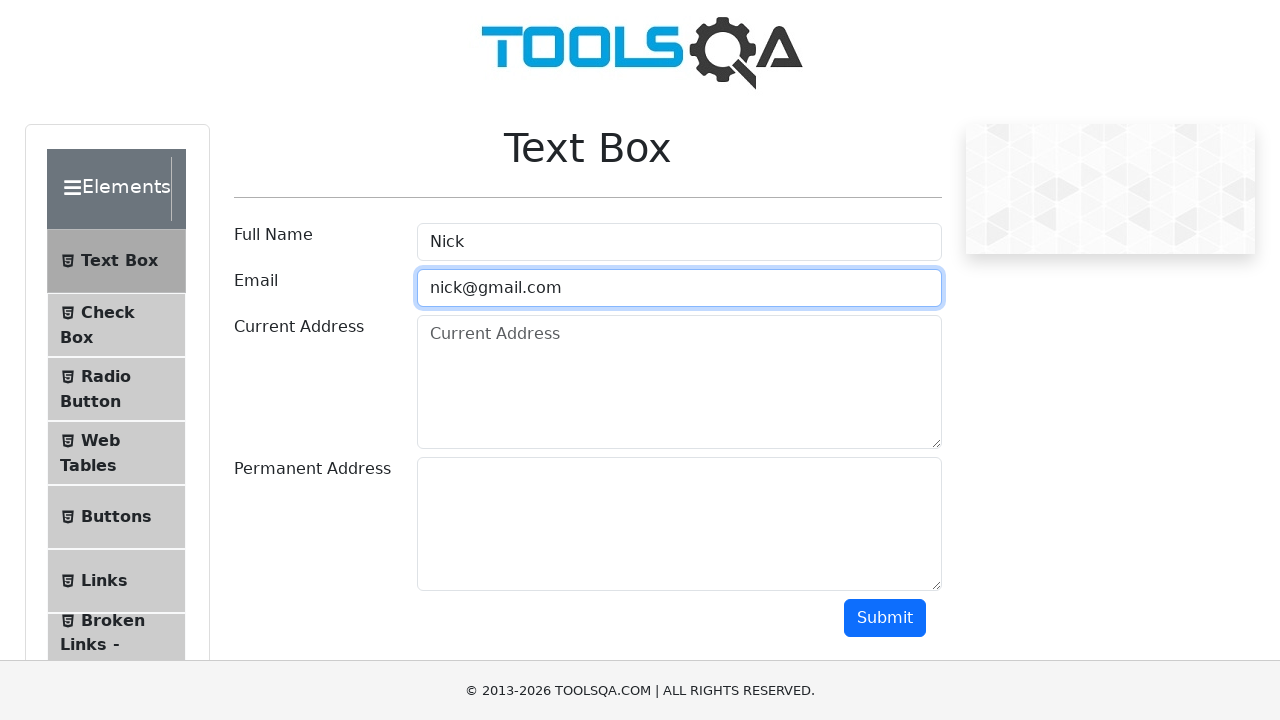

Filled in current address field with '325 Main St' on #currentAddress
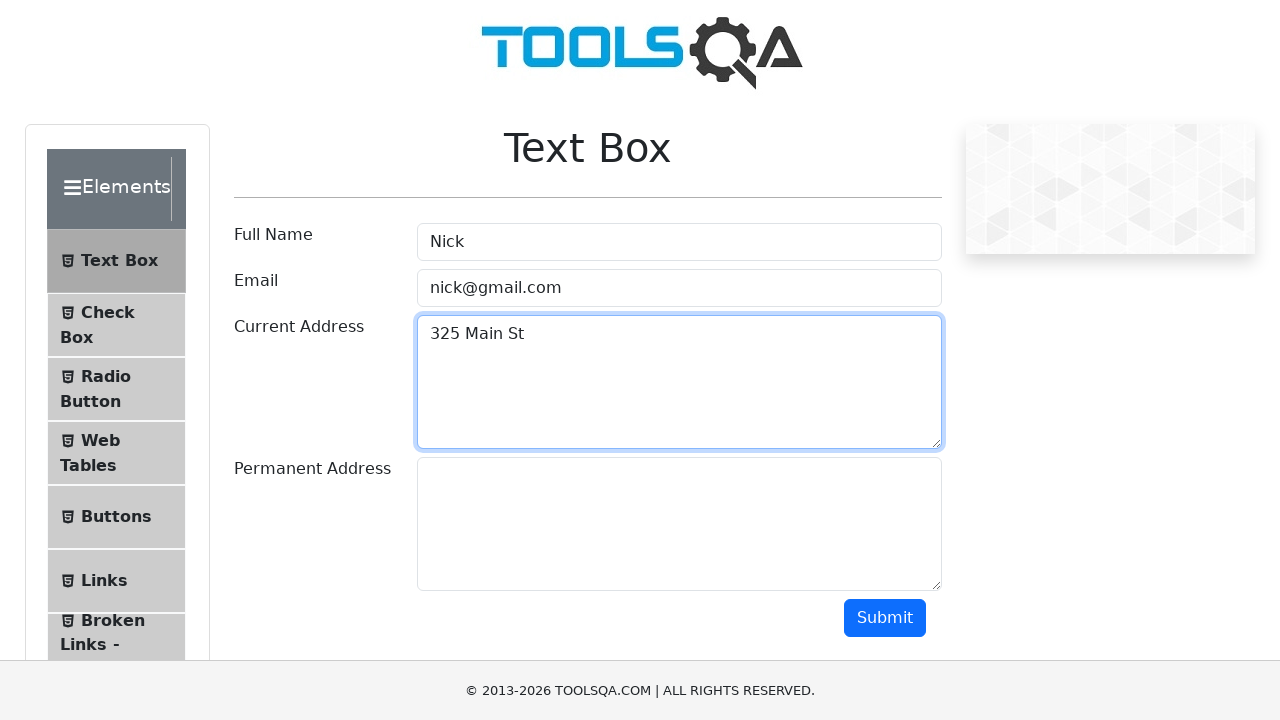

Filled in permanent address field with '576 Main St' on #permanentAddress
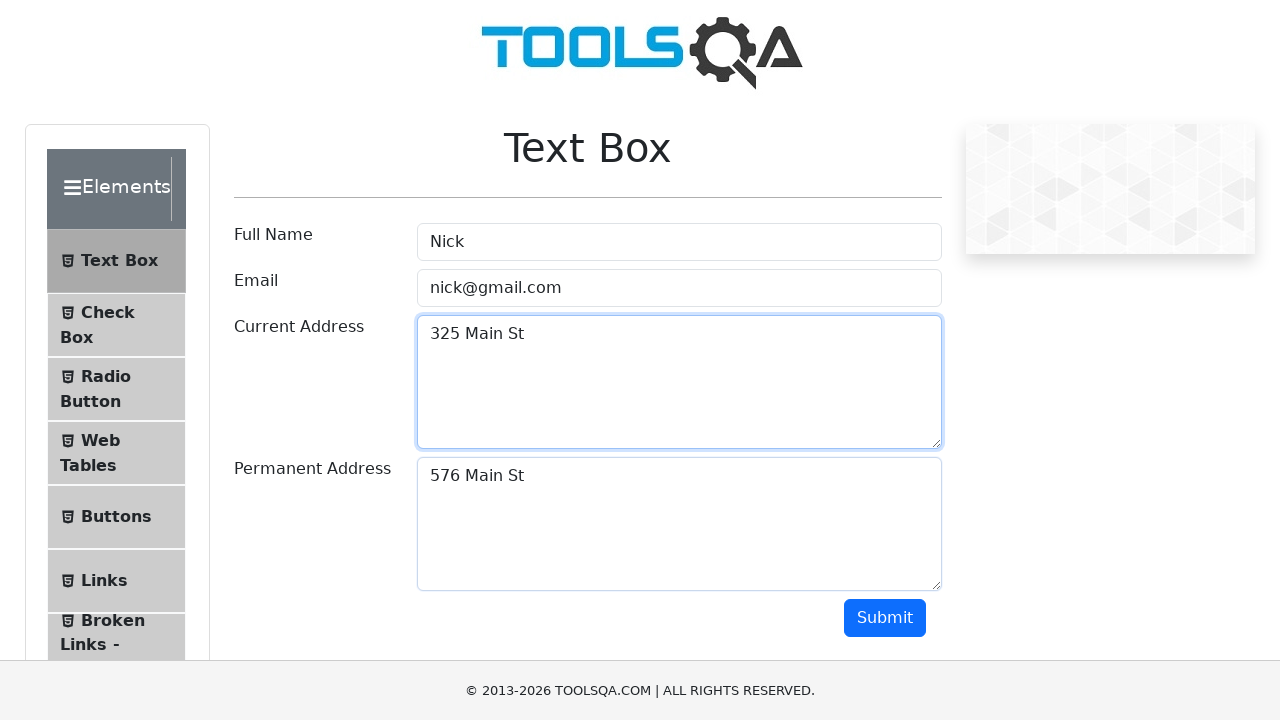

Clicked submit button to submit the text box form at (885, 618) on #submit
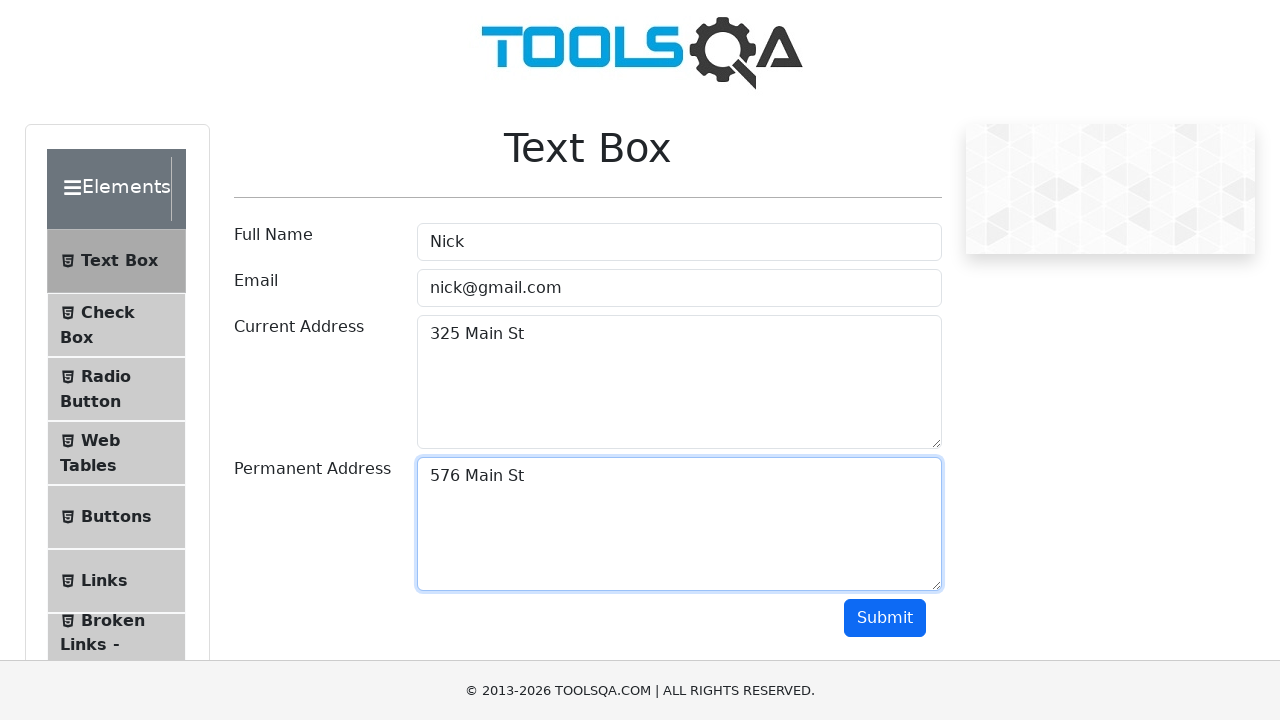

Output name field loaded and form submission successful
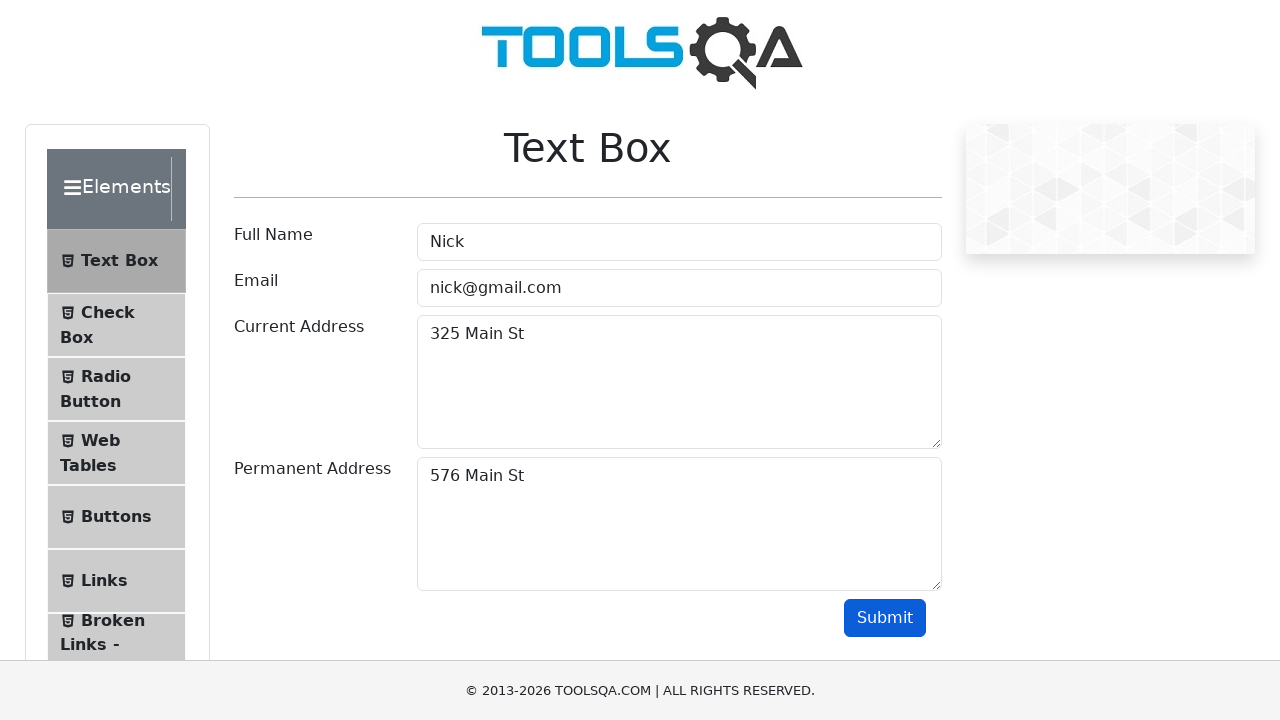

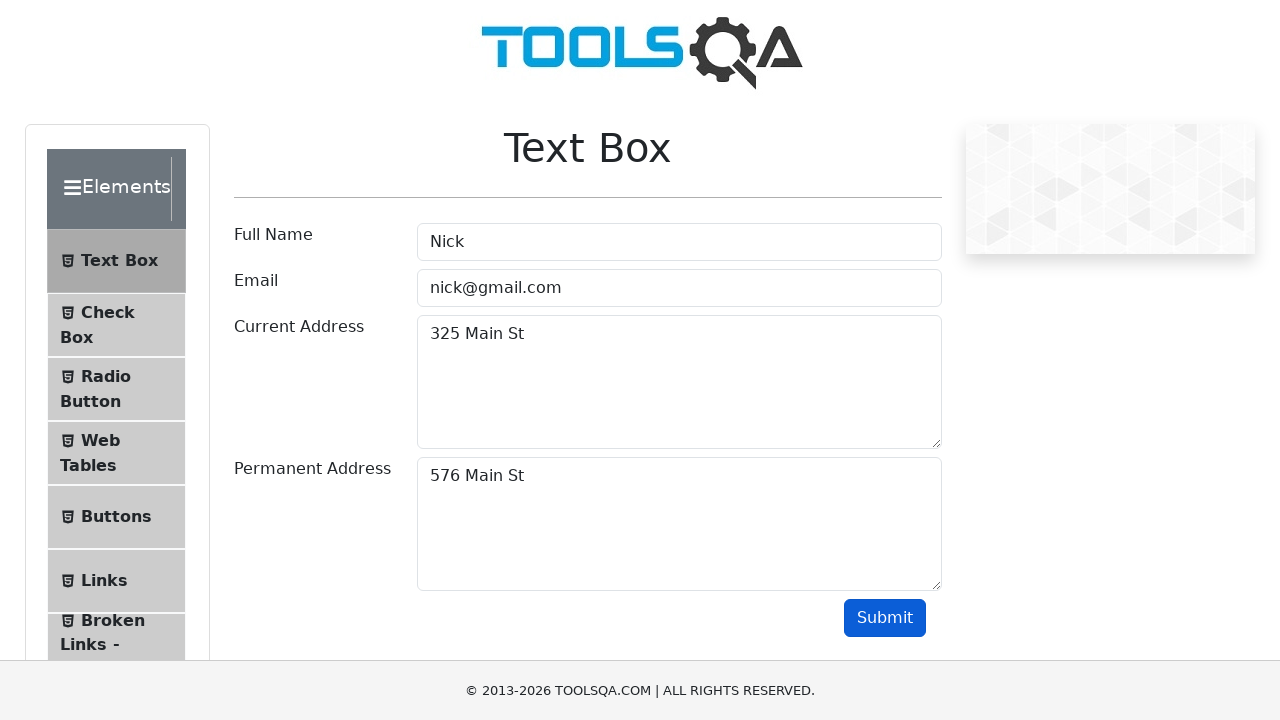